Tests interaction with iframes by filling form fields in a parent frame and its nested child frame on a practice website.

Starting URL: https://letcode.in/frame

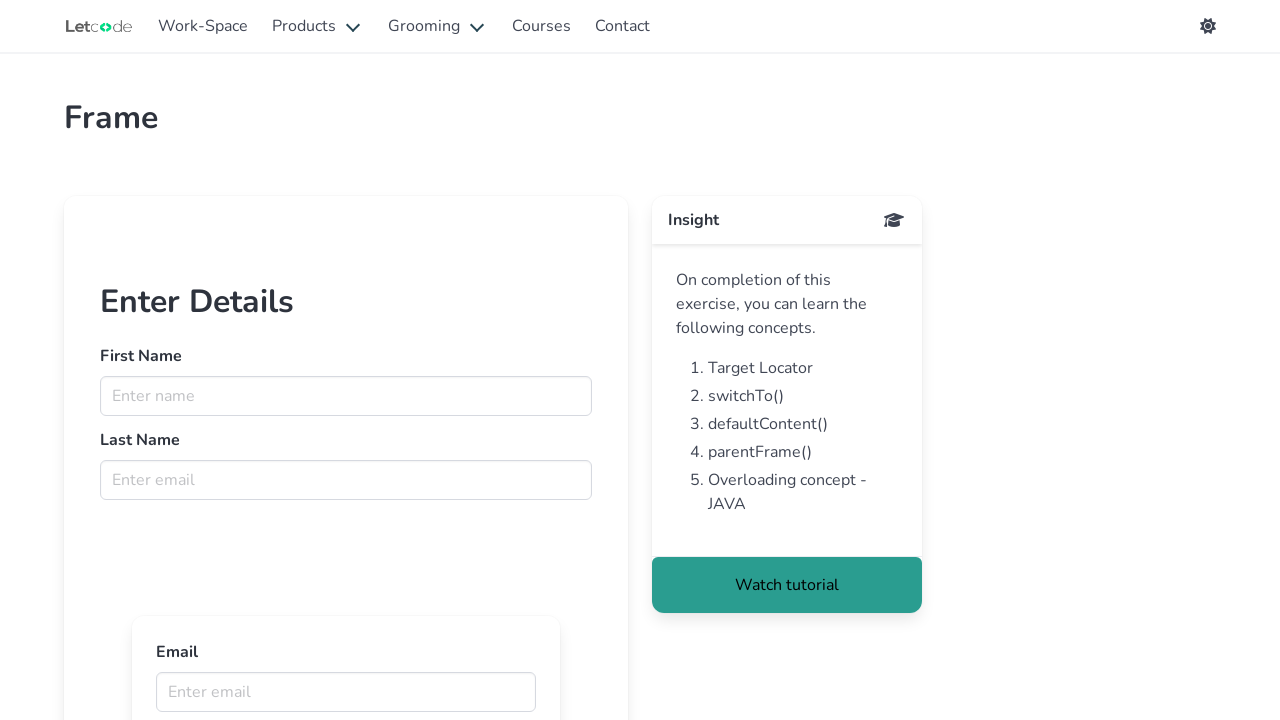

Retrieved parent frame 'firstFr'
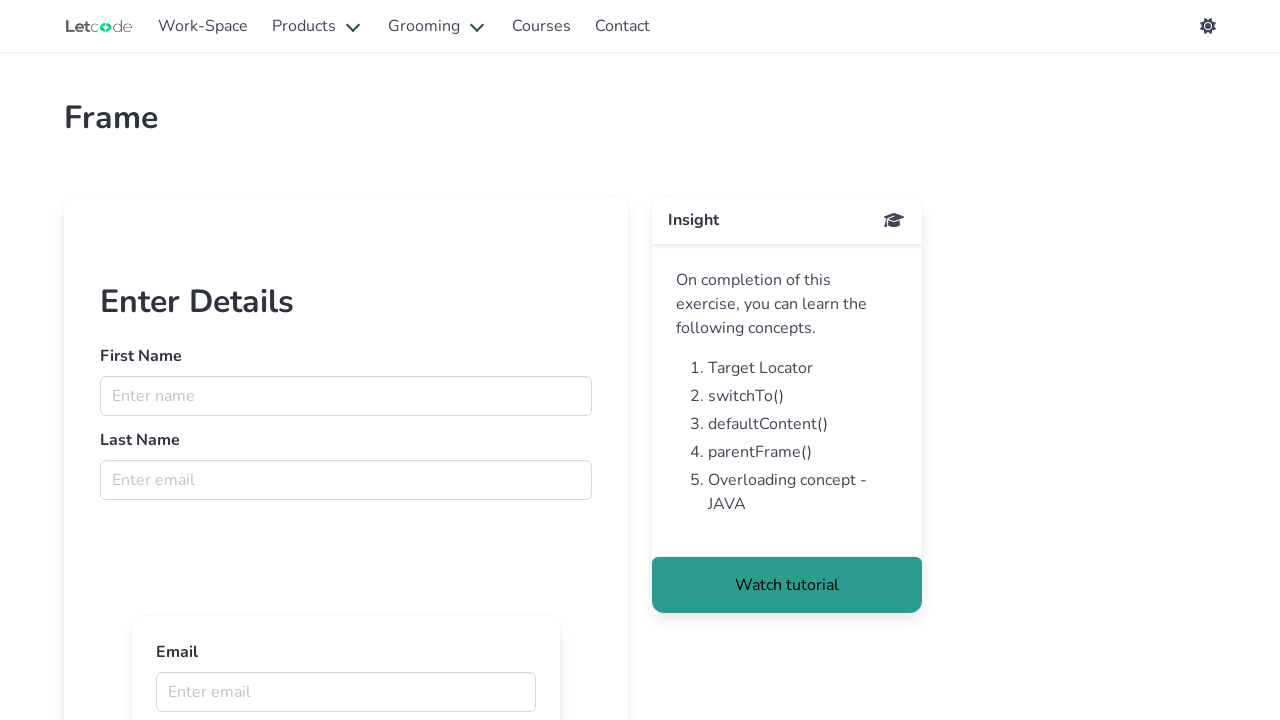

Filled first name field with 'jayakrishna' in parent frame on input[name='fname']
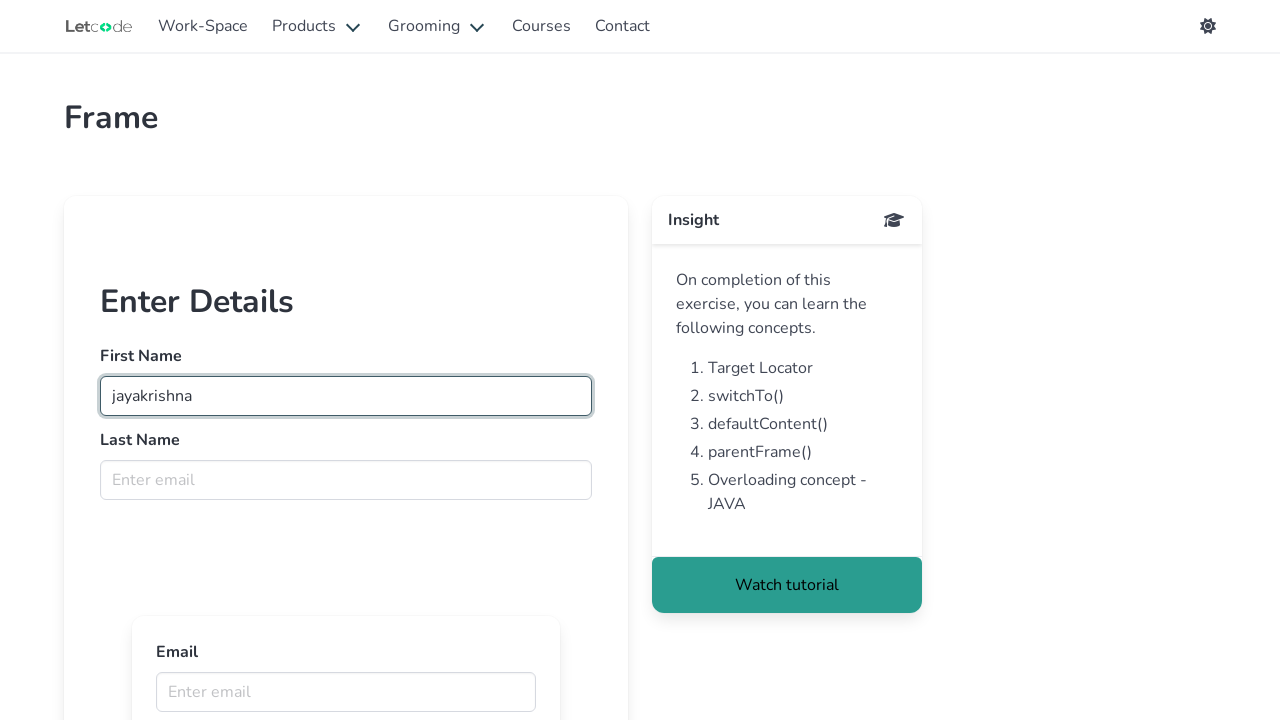

Filled email placeholder field with 'Th' in parent frame on input[placeholder='Enter email']
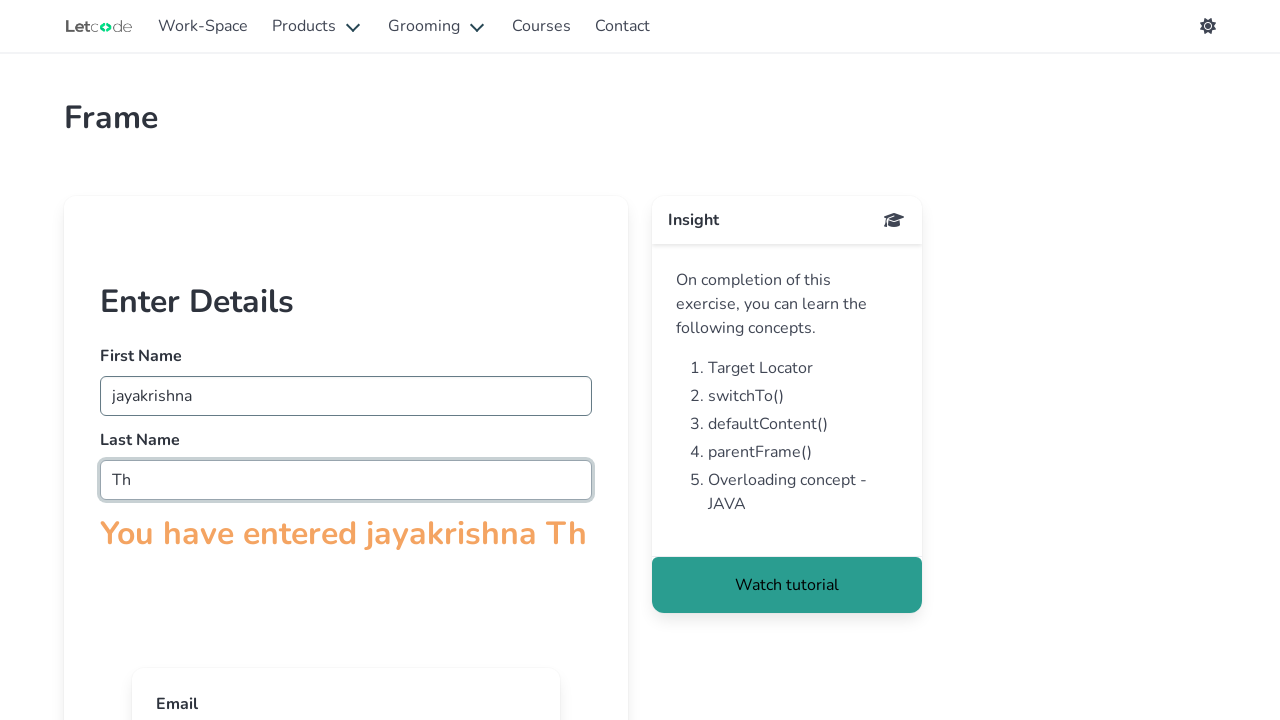

Retrieved child frames from parent frame
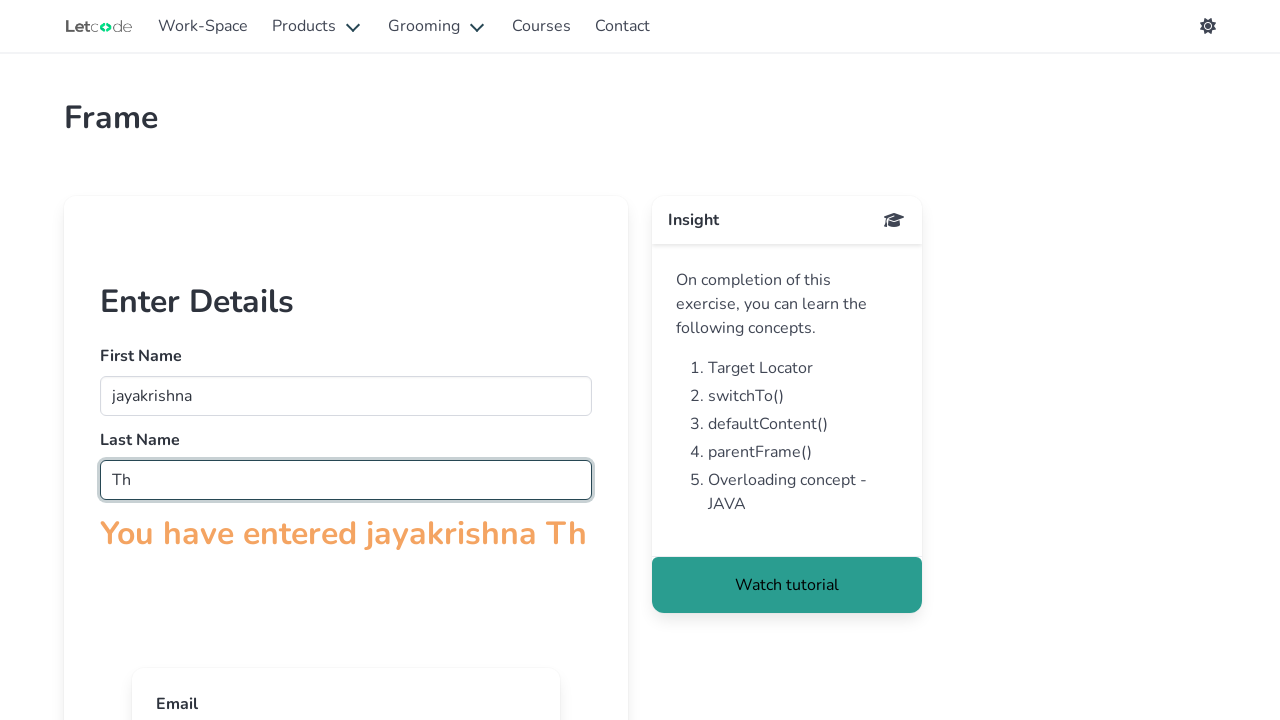

Filled email field with 'jayakrishna@gmail.com' in child frame on input[name='email']
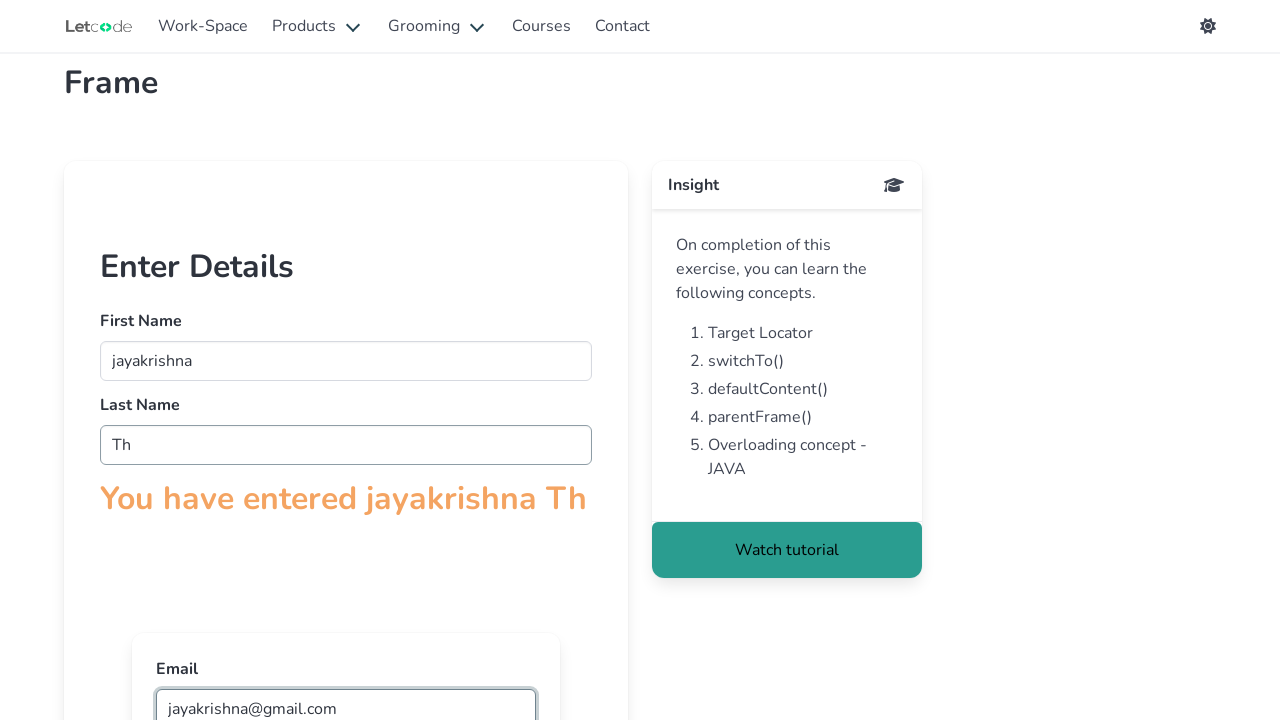

Updated email placeholder field with 'xpath' in parent frame on input[placeholder='Enter email']
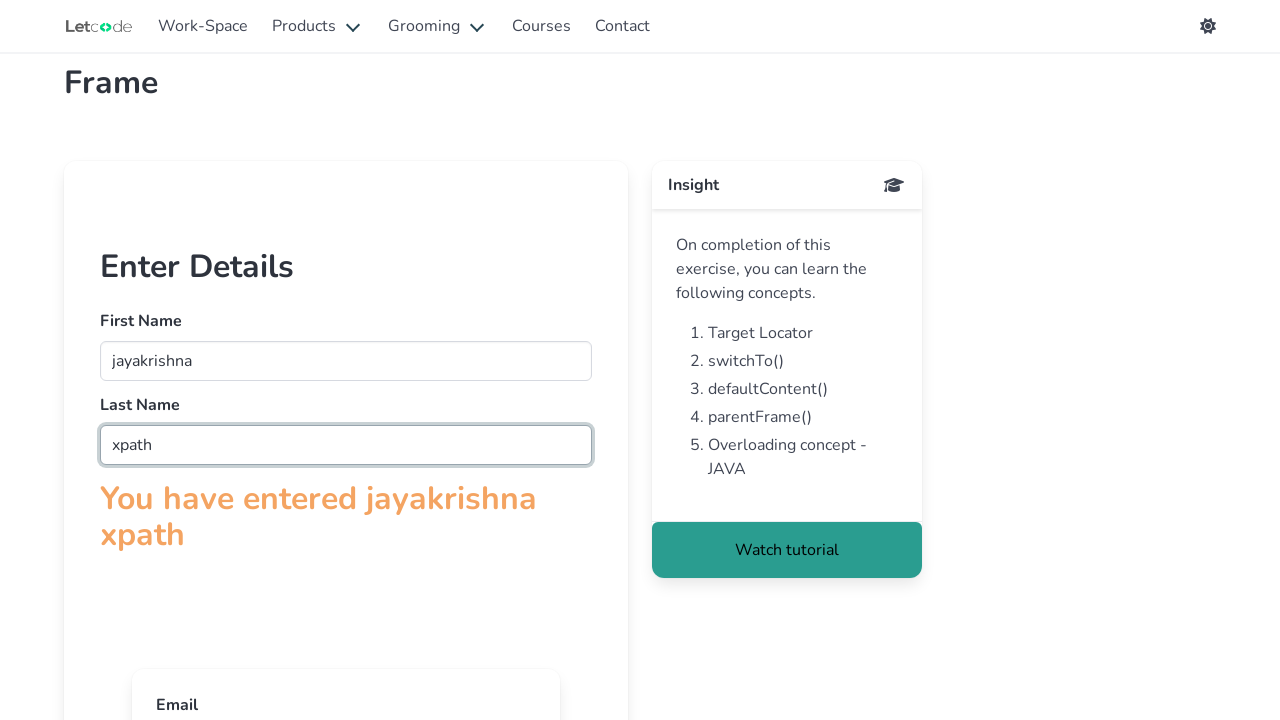

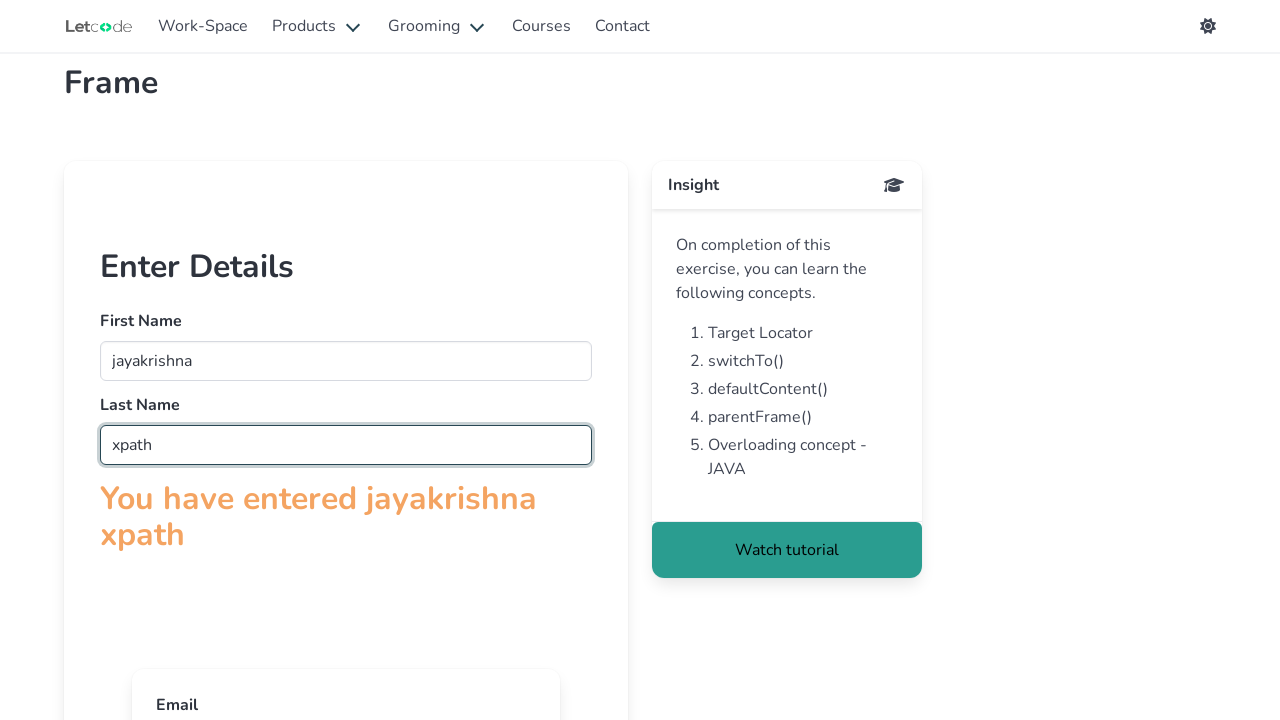